Navigates to Flipkart homepage and verifies the page loads successfully

Starting URL: https://www.flipkart.com

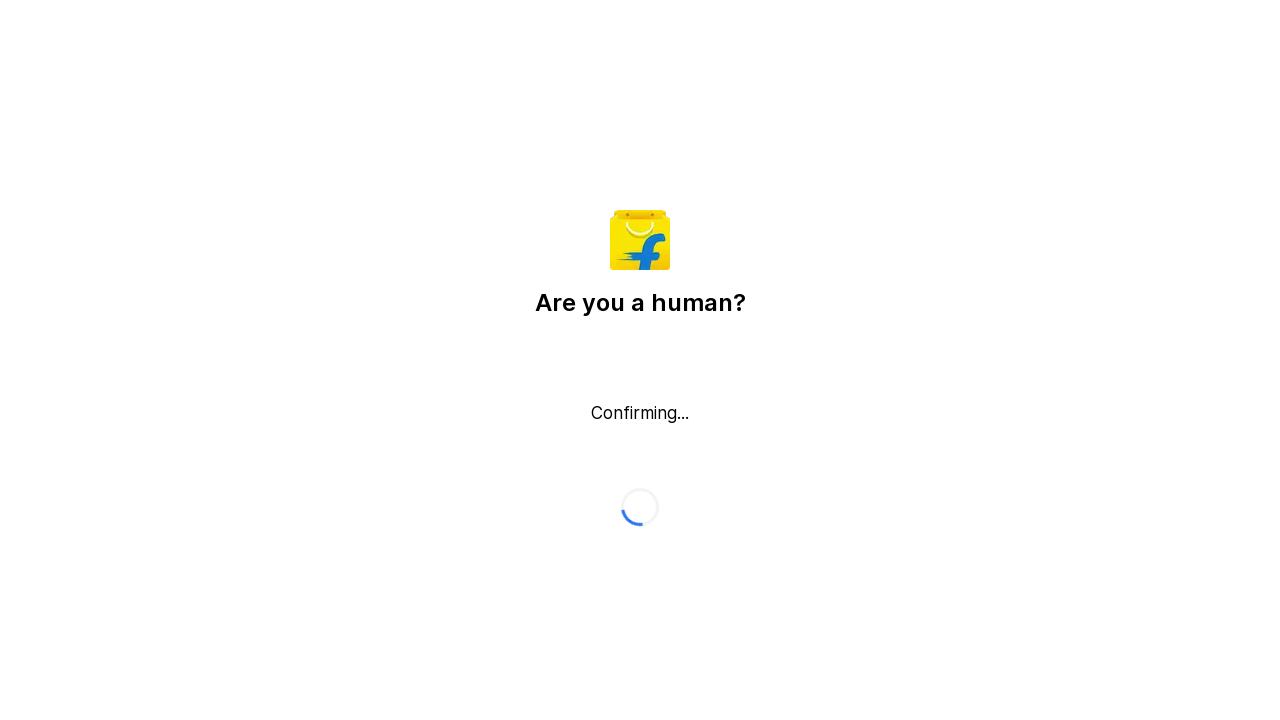

Waited for page to reach networkidle state
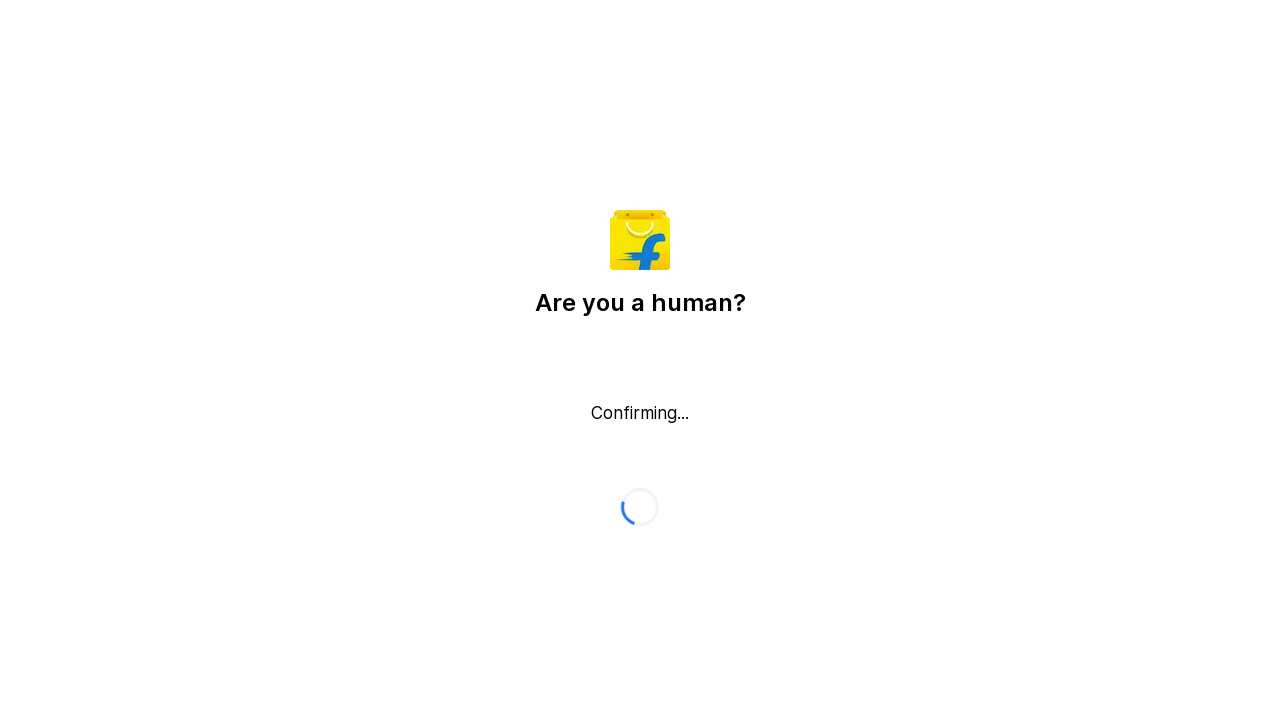

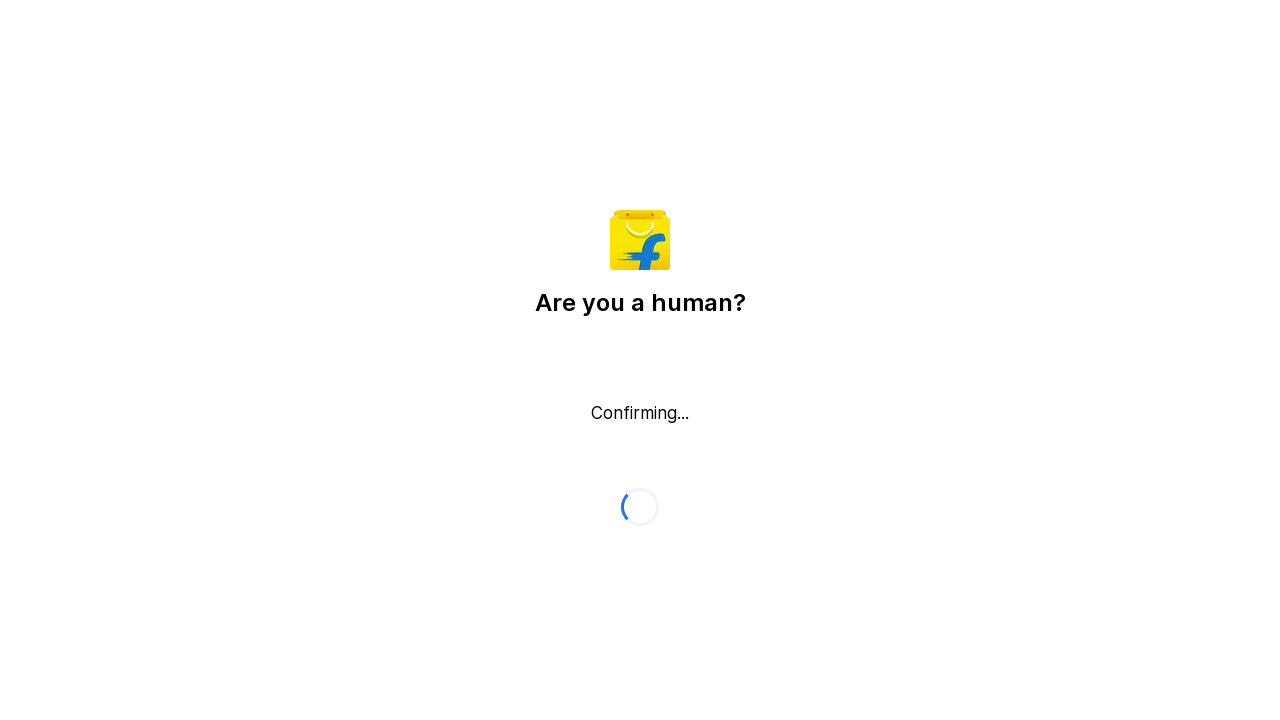